Tests that a website can be opened and loads successfully by navigating to the URL and verifying the page loads

Starting URL: https://oportunitatisicariere.ro/

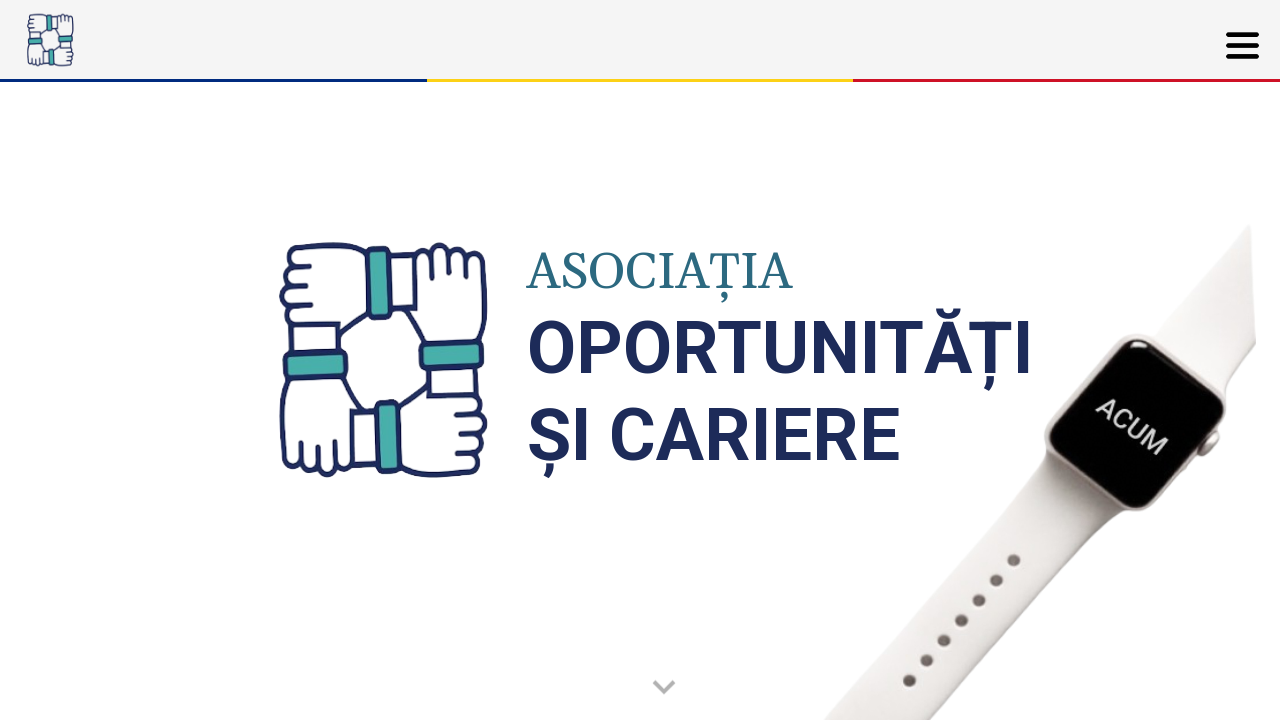

Page DOM content loaded successfully
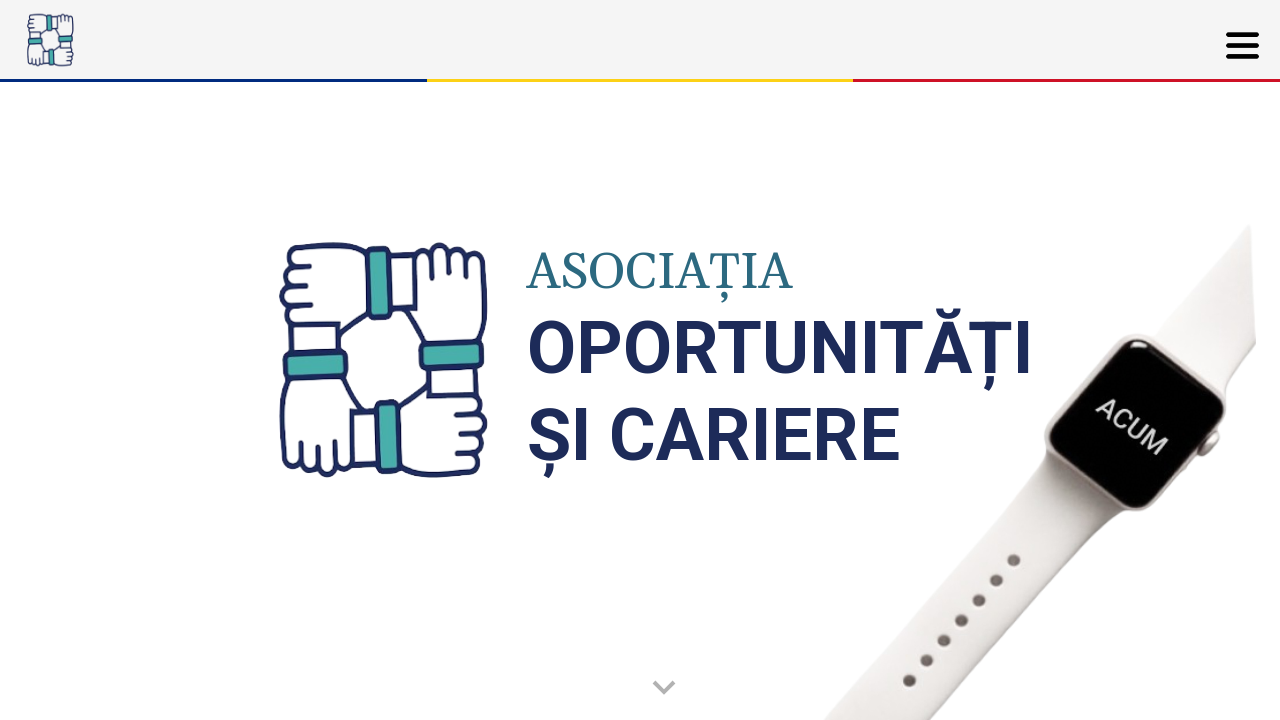

Page title verified - website loaded successfully
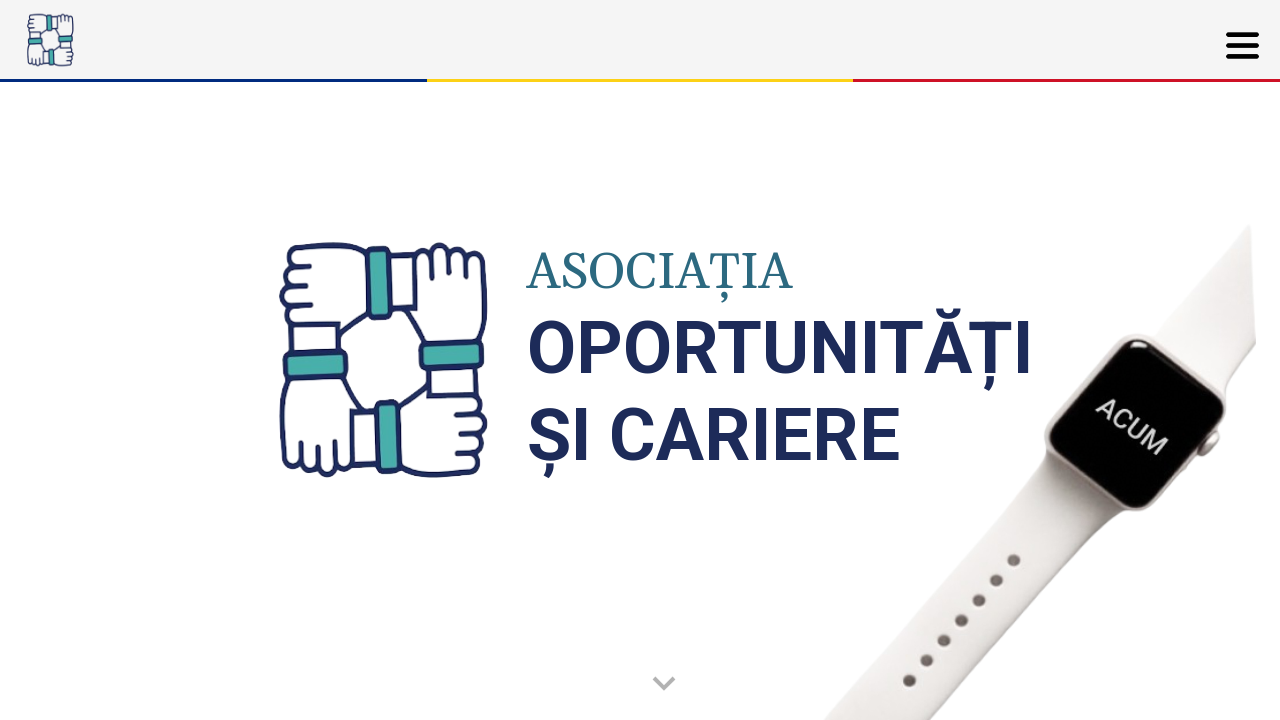

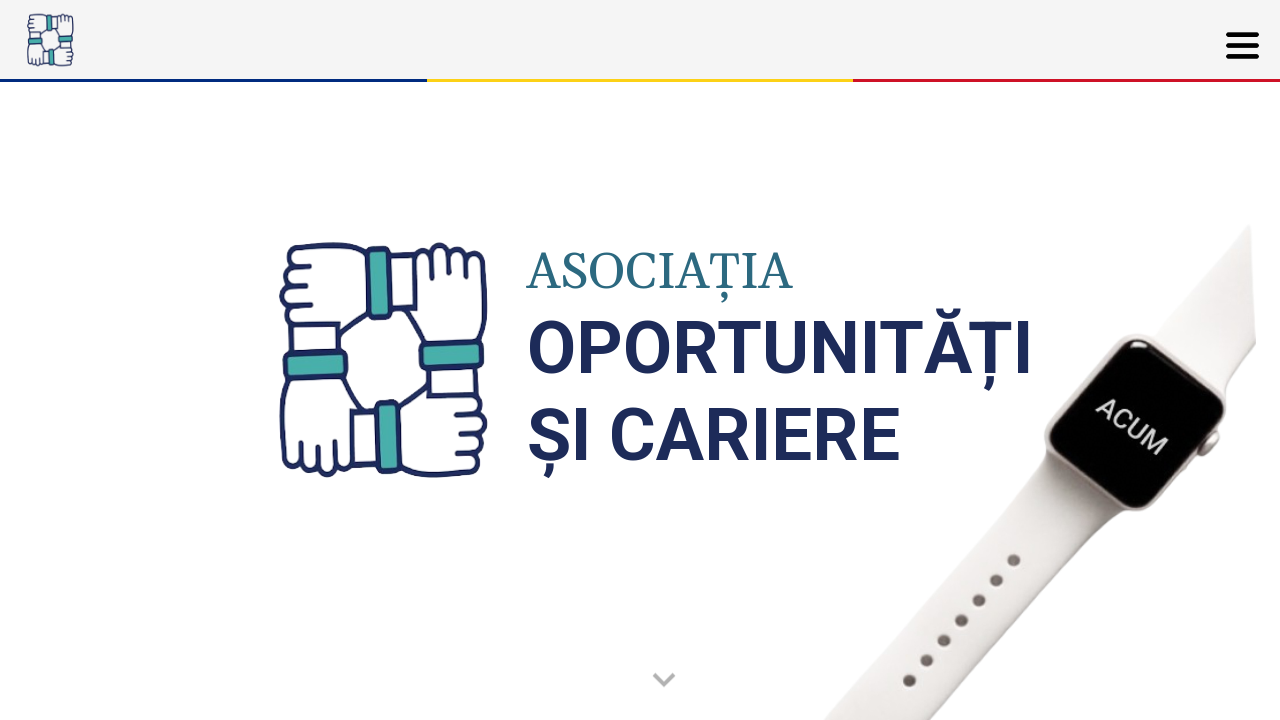